Tests radio button selection by clicking on a BMW radio button and verifying its selection state

Starting URL: https://www.letskodeit.com/practice

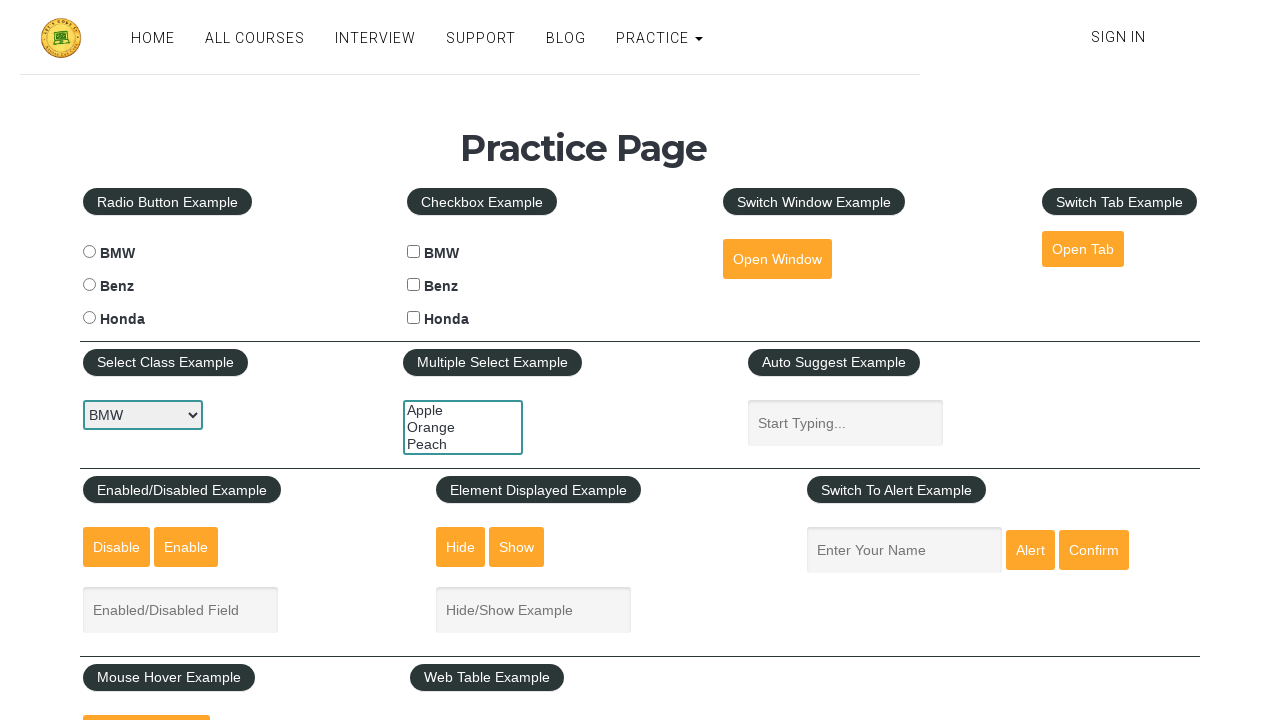

Navigated to practice page
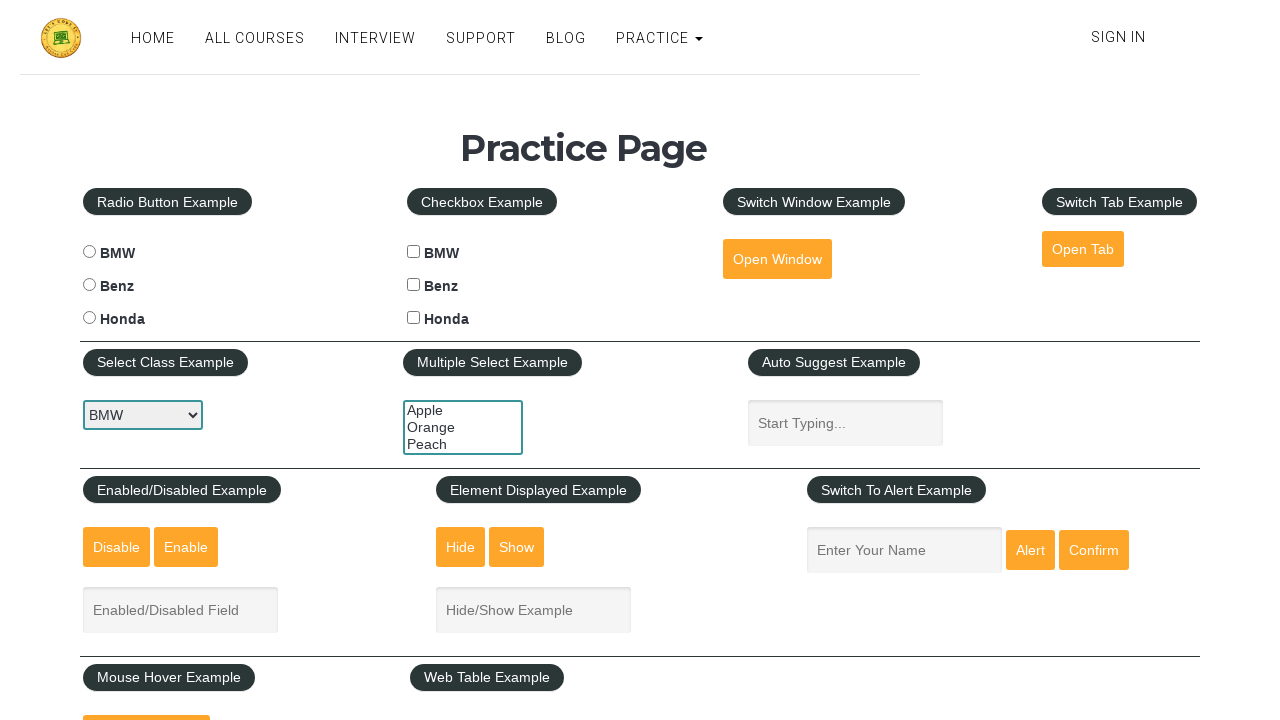

Clicked on BMW radio button at (89, 252) on #bmwradio
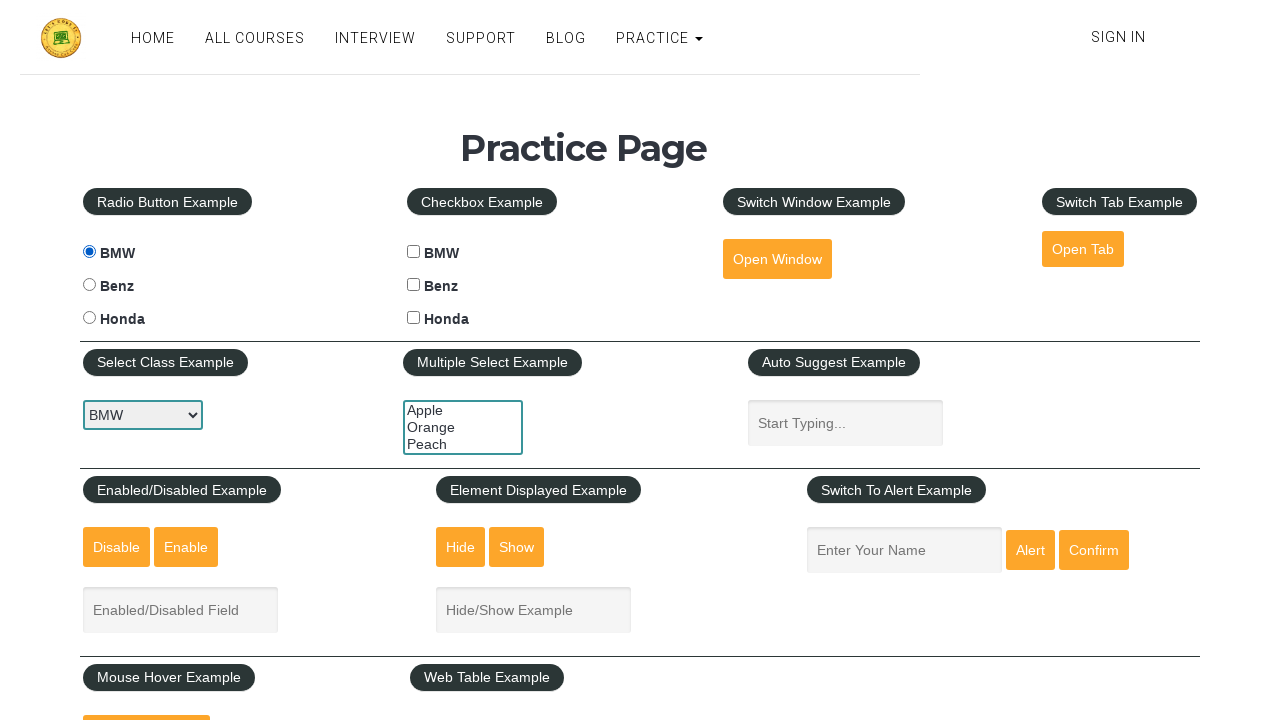

Verified BMW radio button is selected
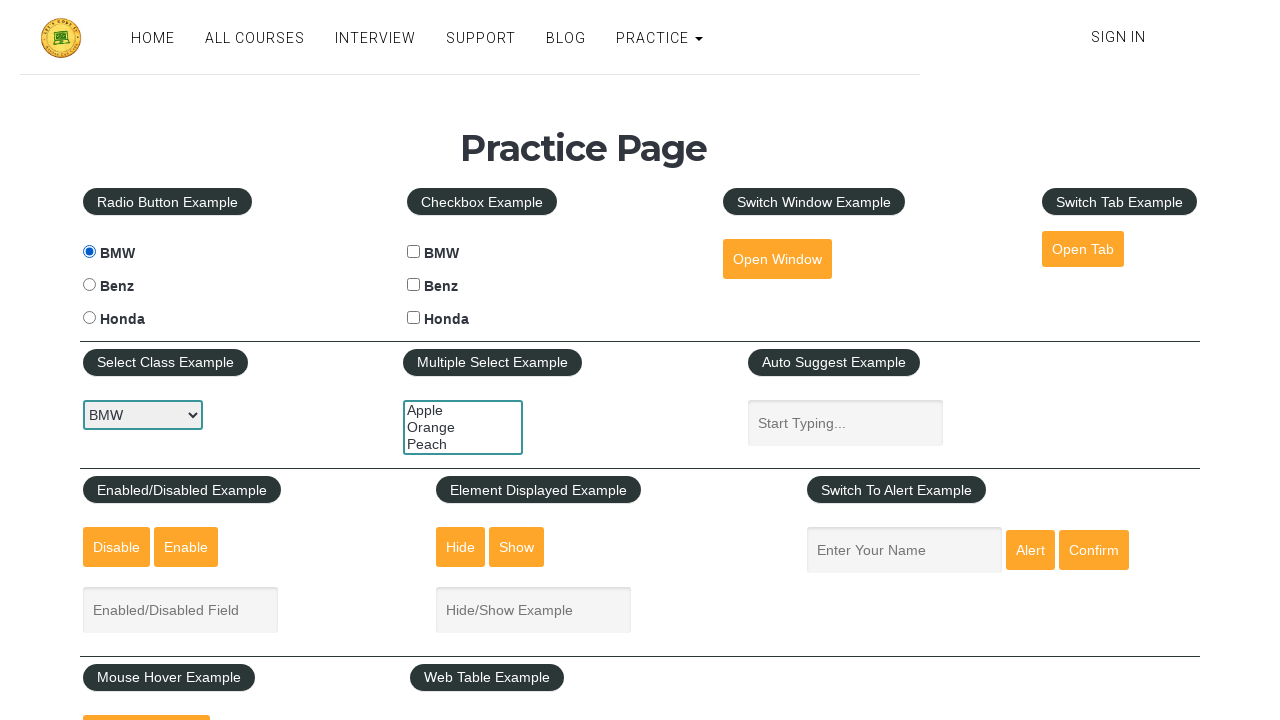

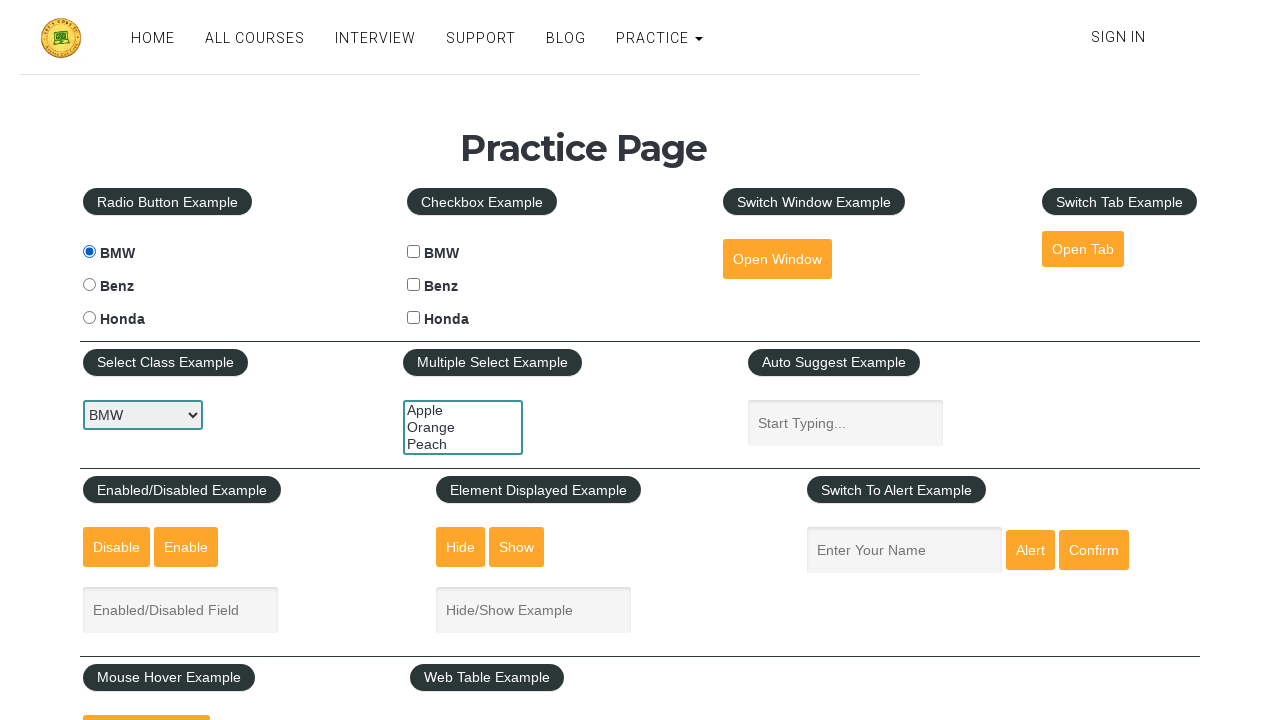